Tests XPath locators using following-sibling and parent axis selectors to locate and verify button elements on an automation practice page

Starting URL: https://rahulshettyacademy.com/AutomationPractice/

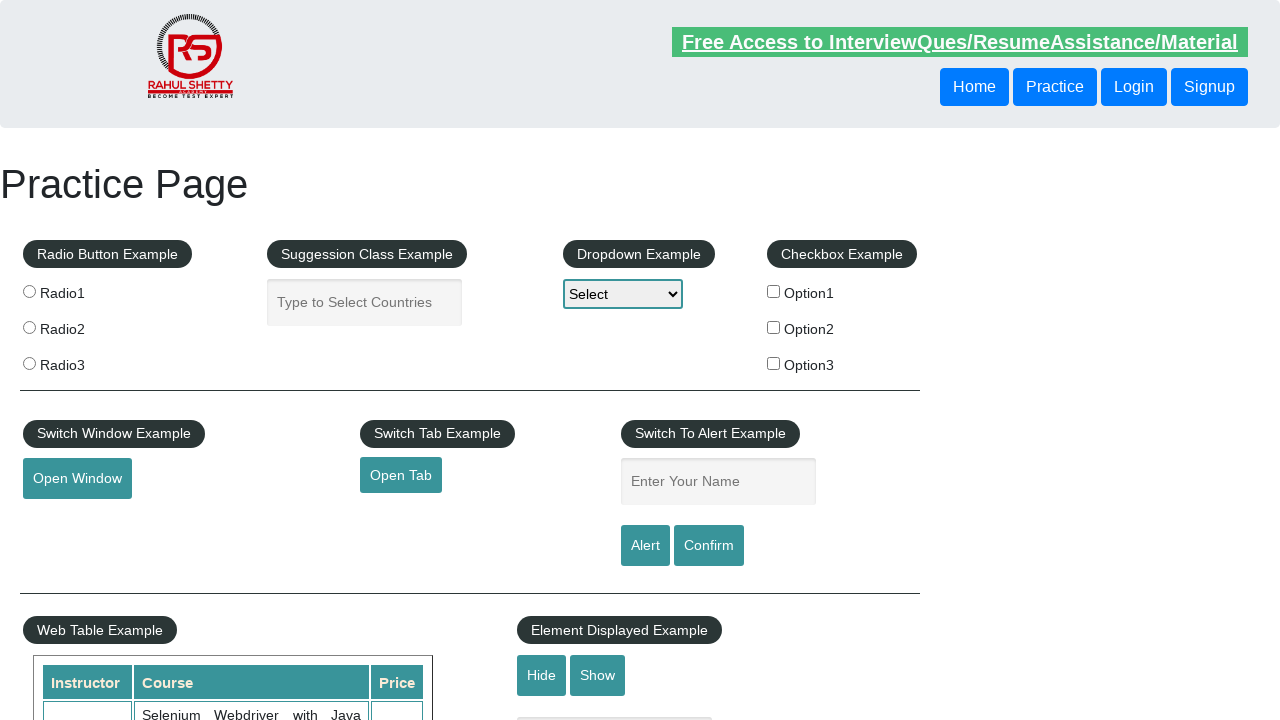

Navigated to automation practice page
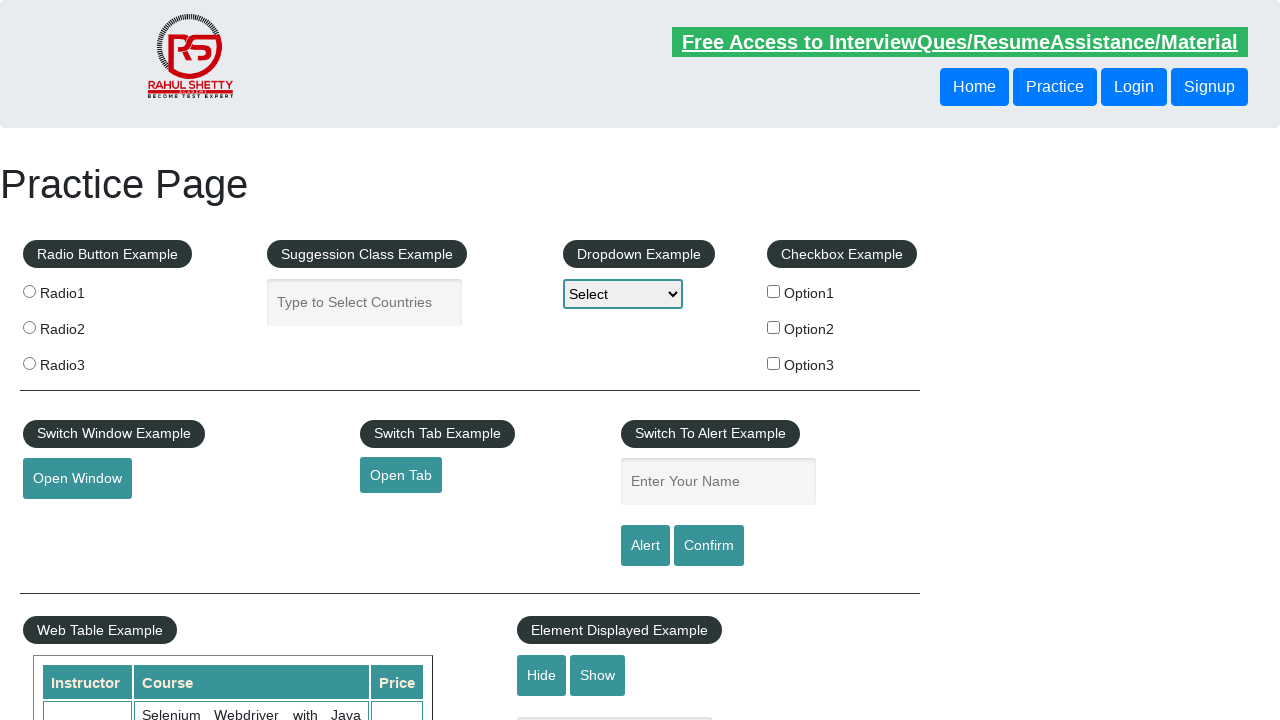

Header button loaded
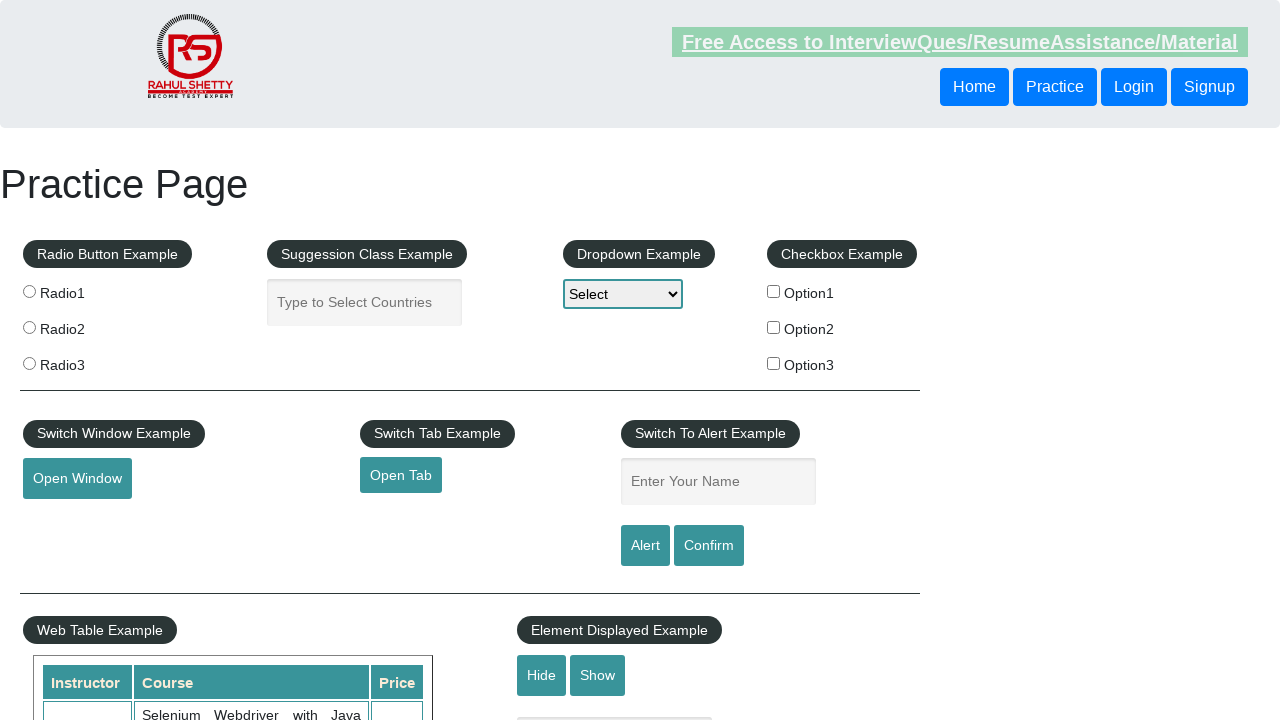

Retrieved text from button using following-sibling axis: 'Login'
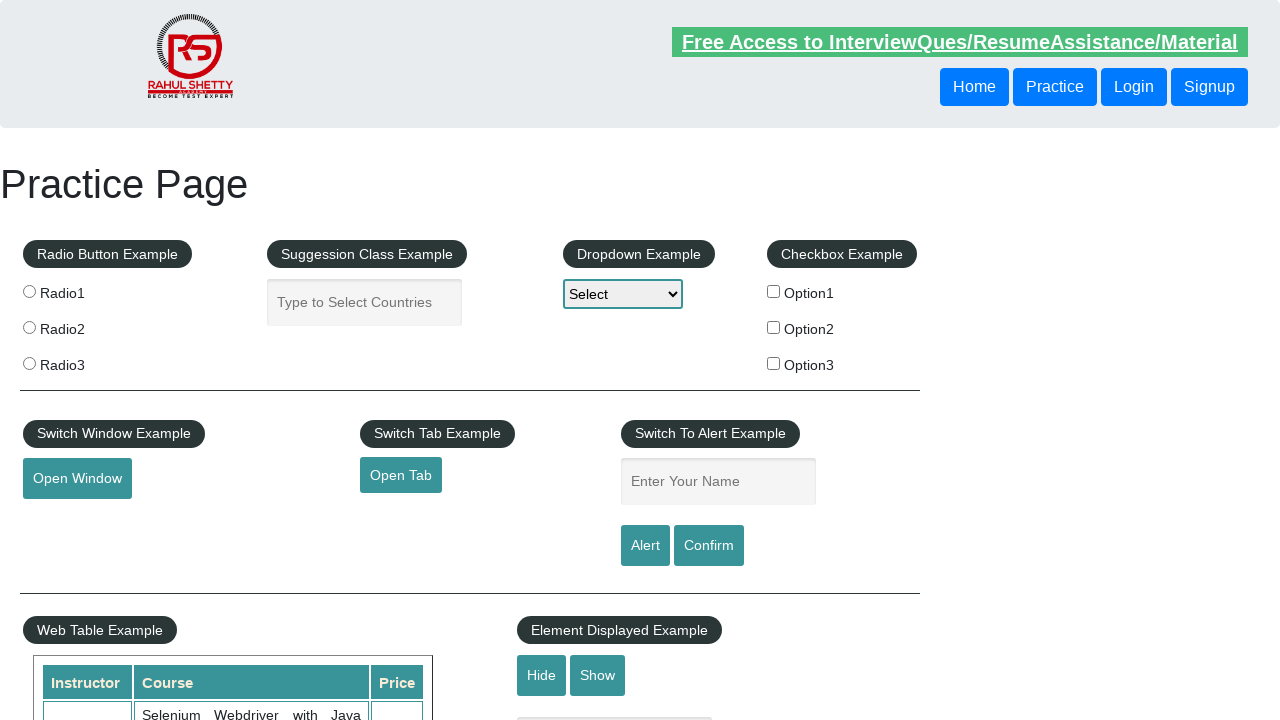

Retrieved text from button using parent axis: 'Login'
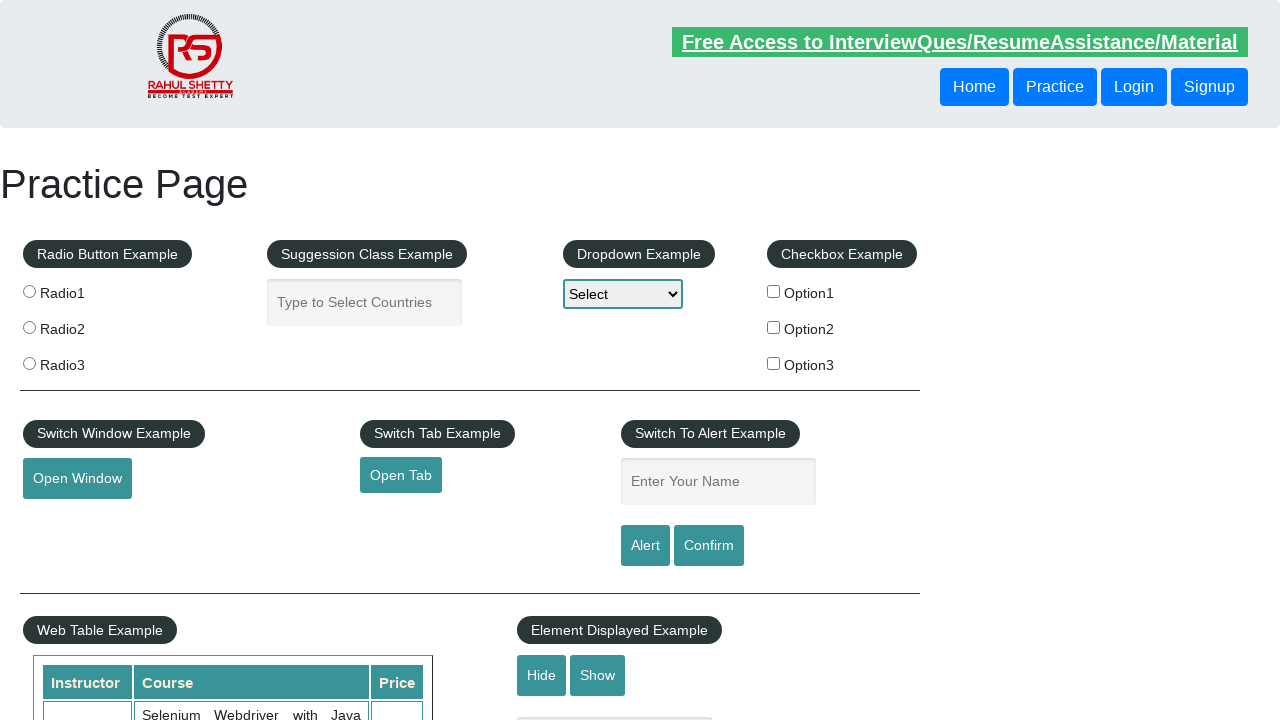

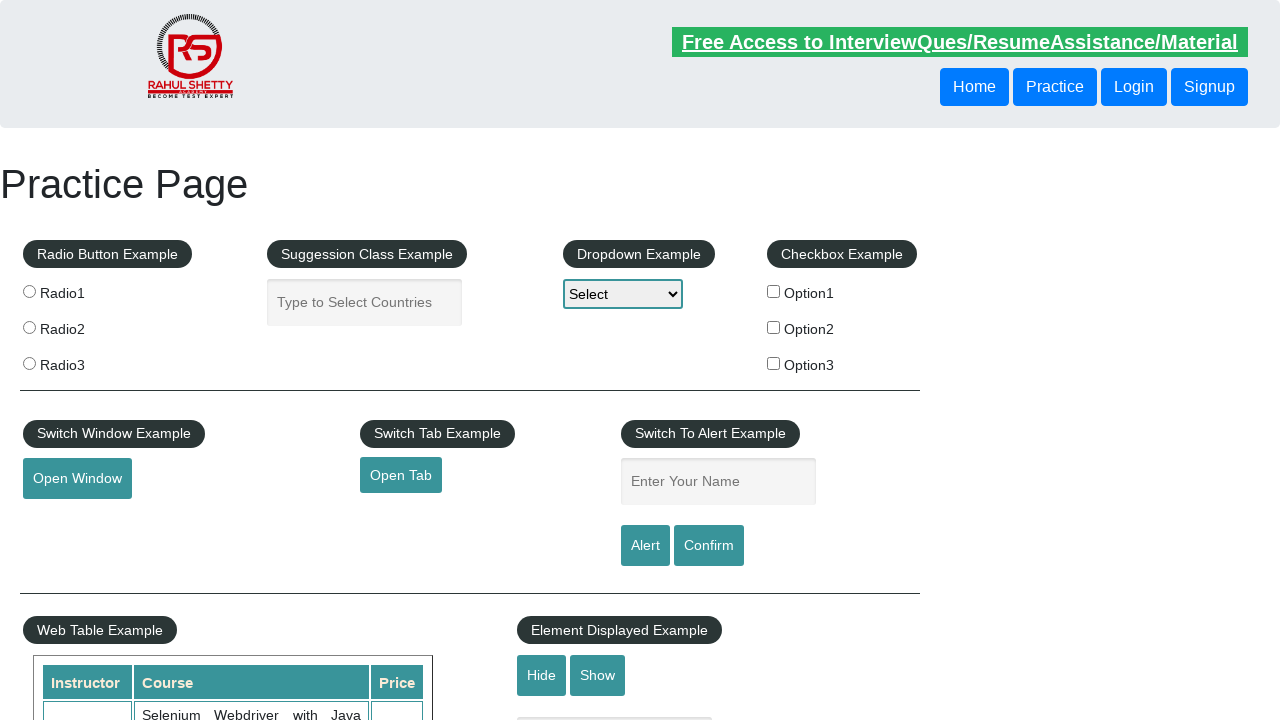